Navigates to a testing sample site and scrolls down to a dropdown element

Starting URL: https://artoftesting.com/samplesiteforselenium

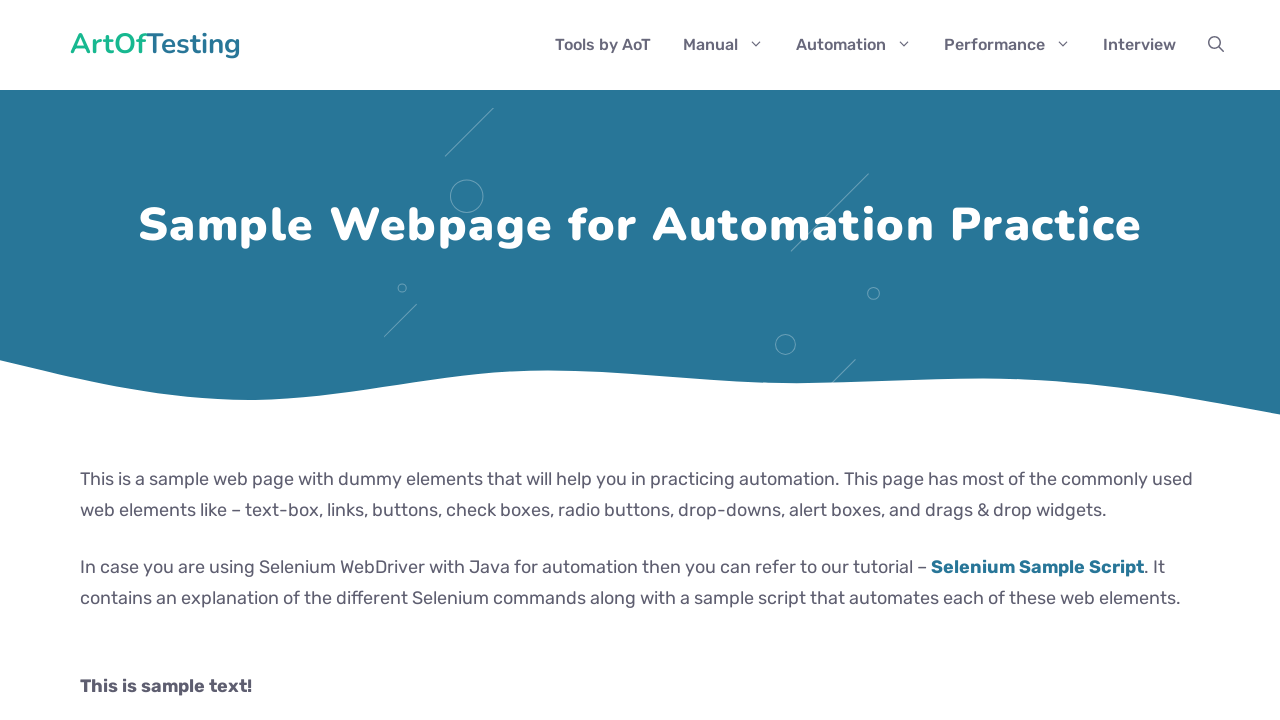

Navigated to Art of Testing sample site
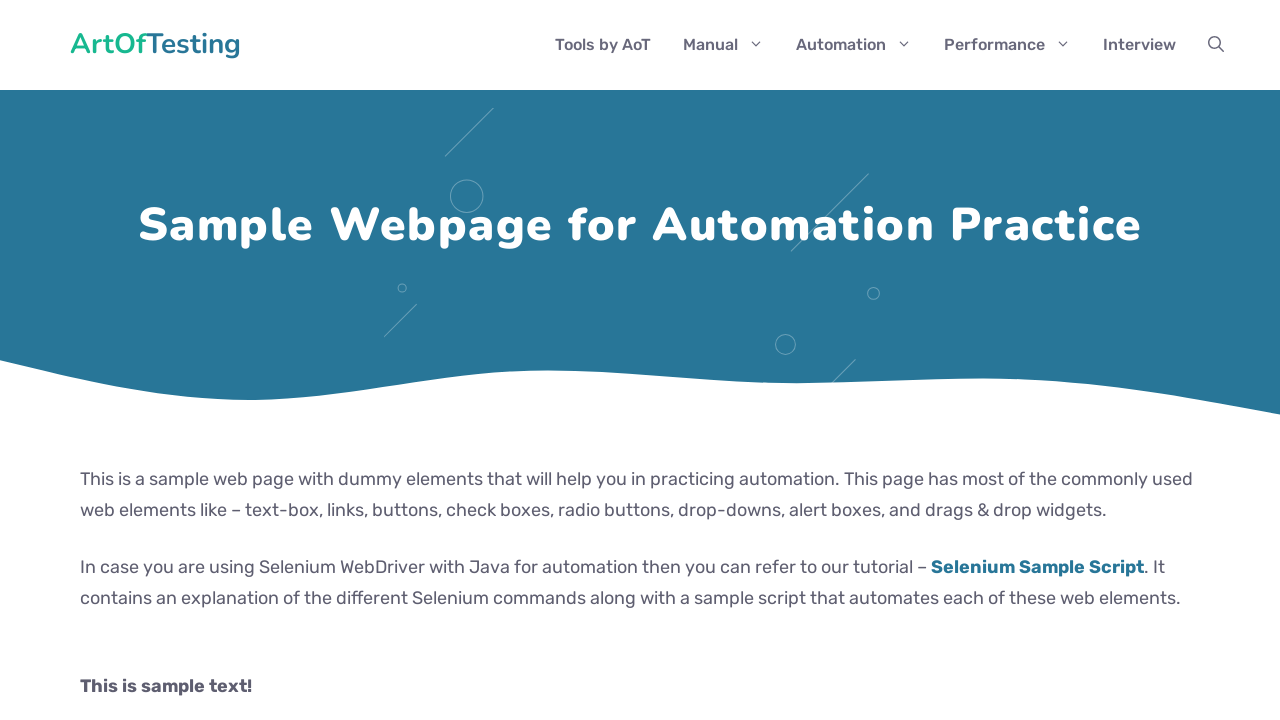

Located the dropdown element with id 'testingDropdown'
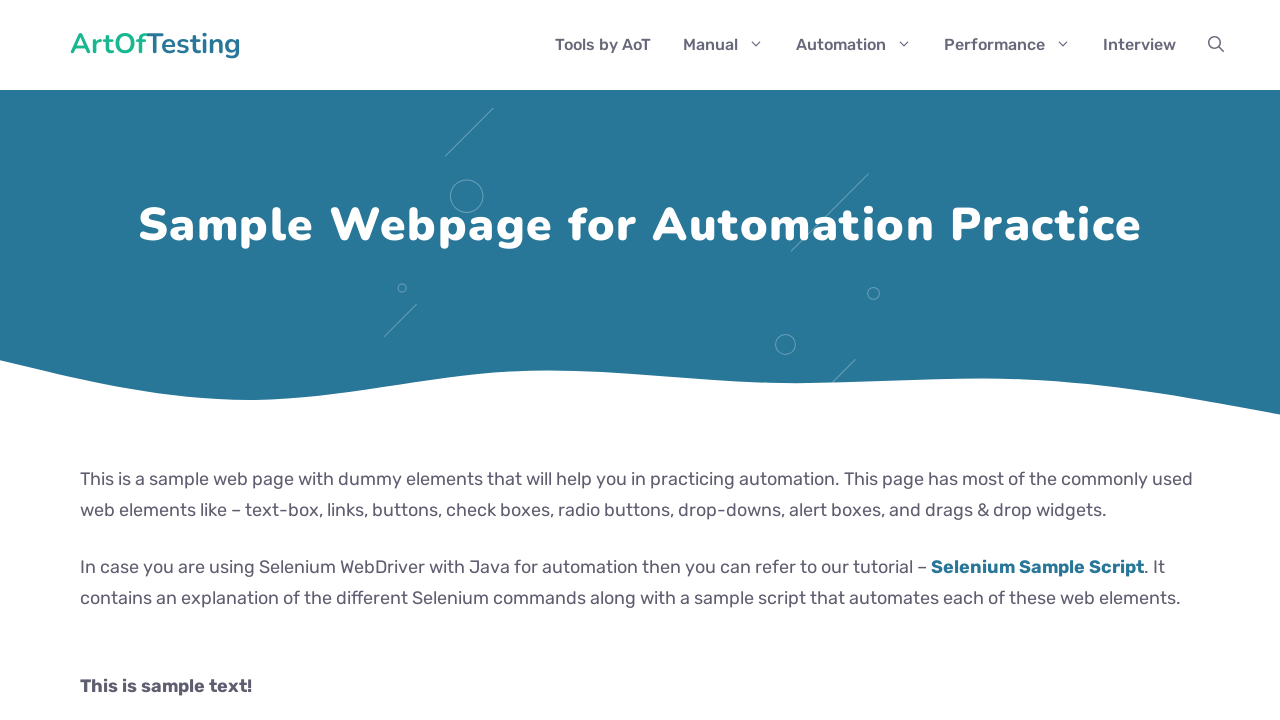

Scrolled down to bring dropdown element into view
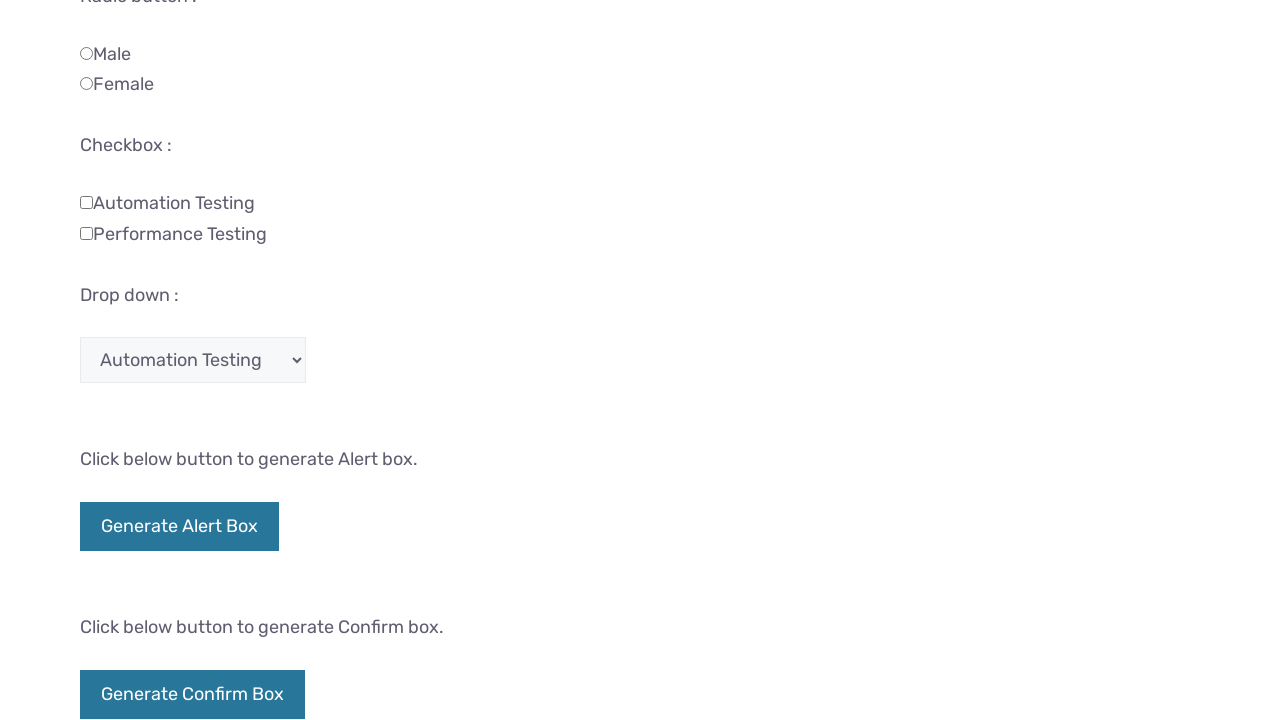

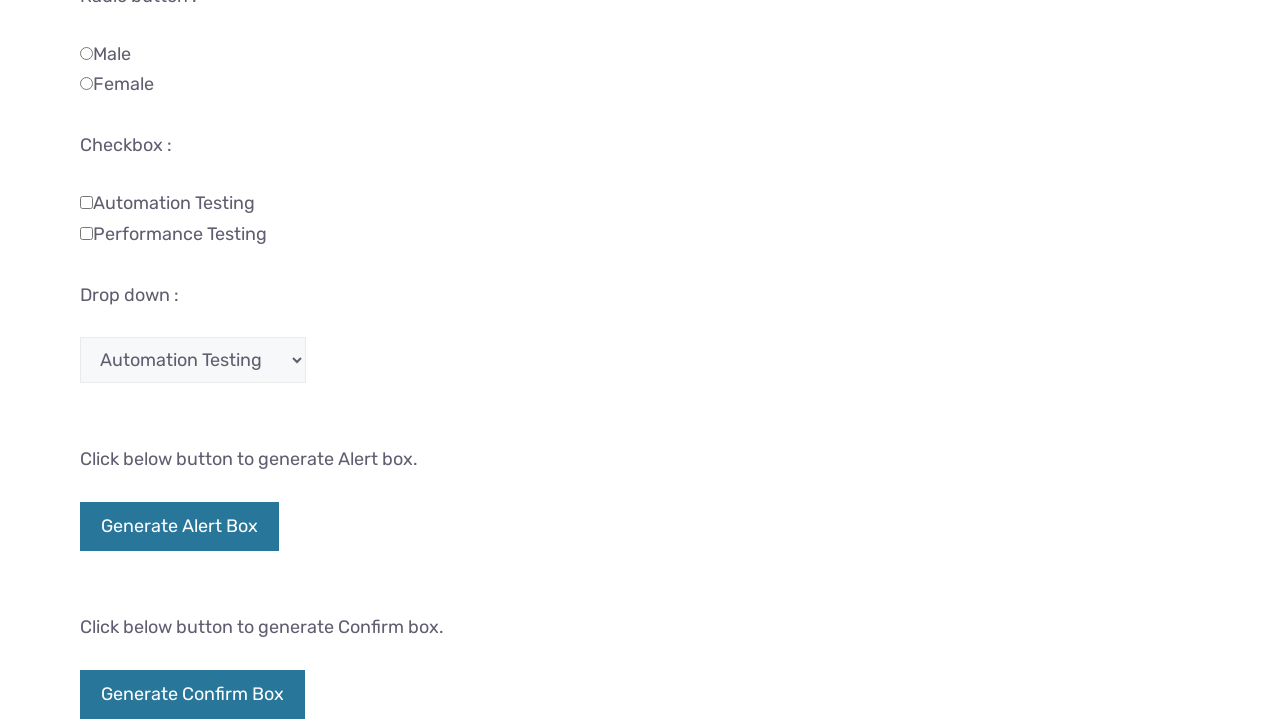